Tests drag and drop functionality on jQuery UI demo page by dragging an element to a drop target

Starting URL: https://jqueryui.com/droppable/

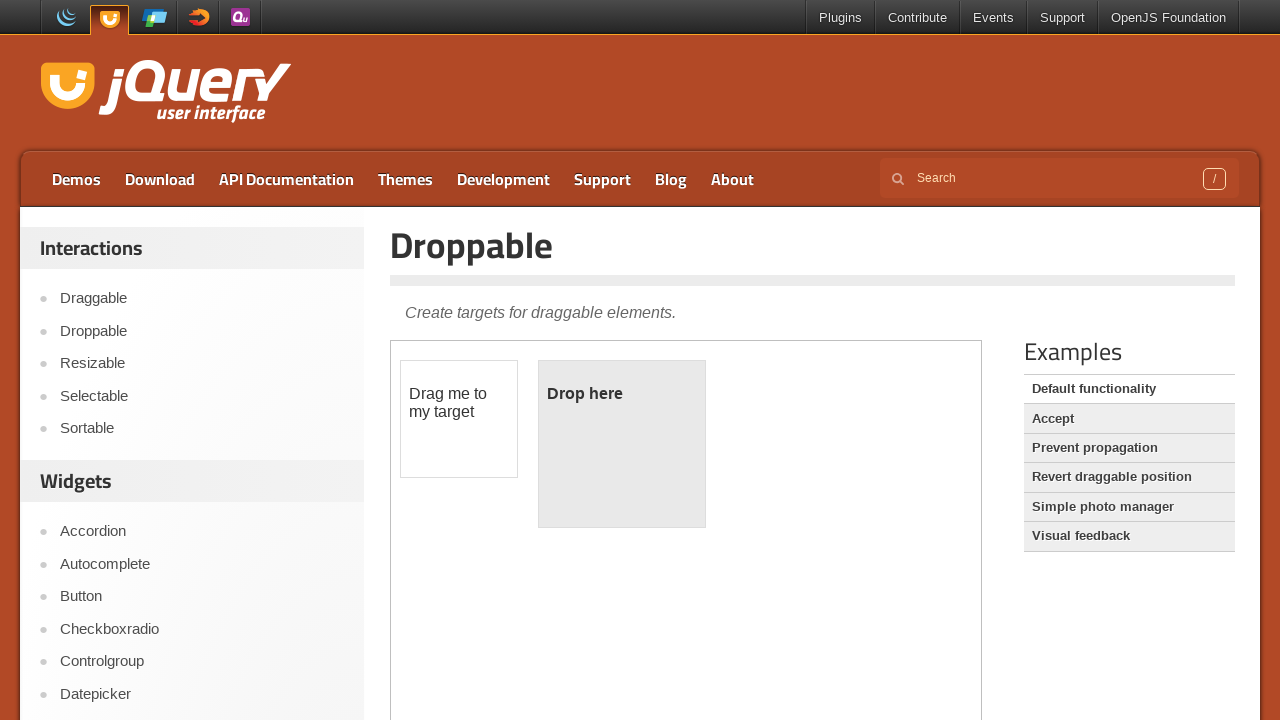

Located and switched to iframe containing drag and drop elements
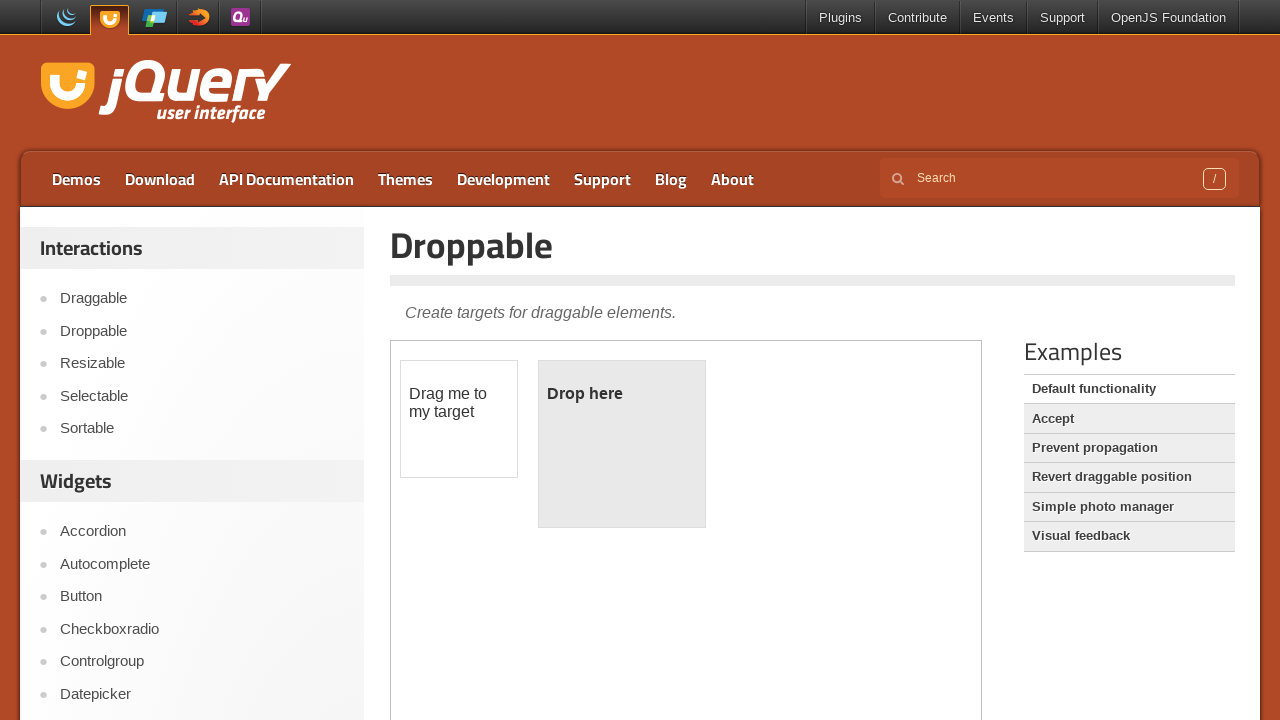

Located draggable element with id 'draggable'
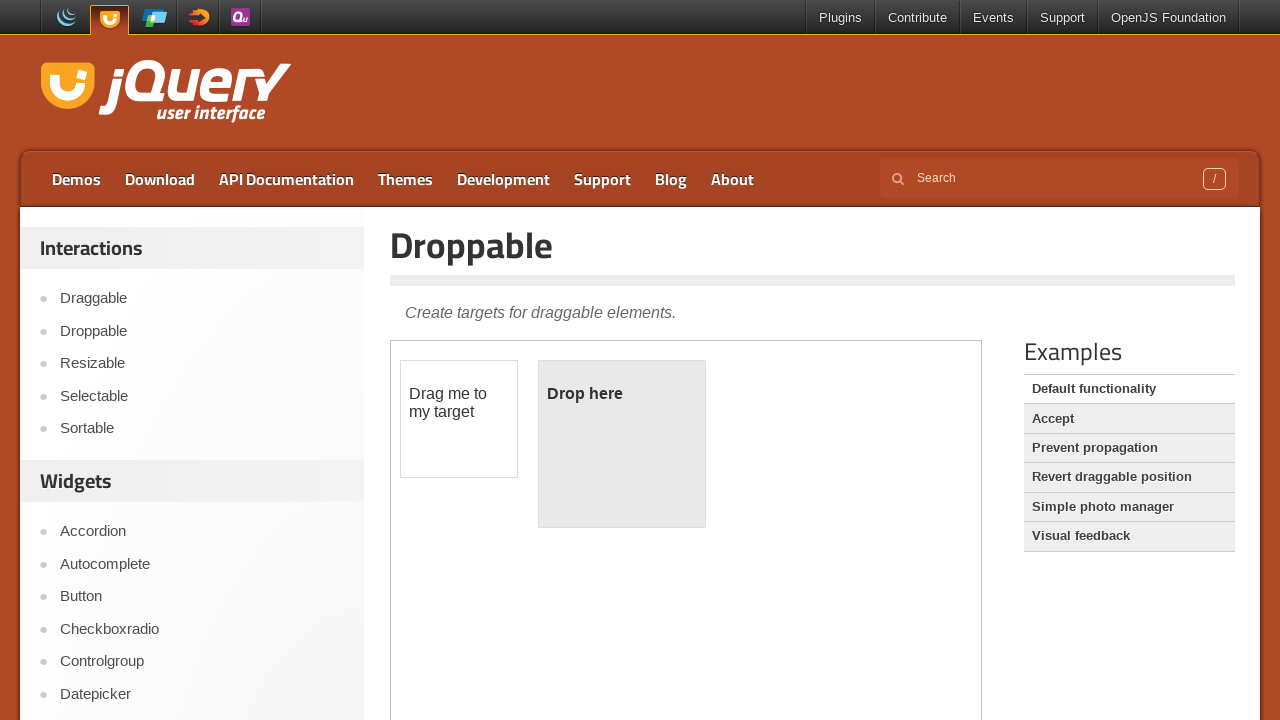

Located droppable target element with id 'droppable'
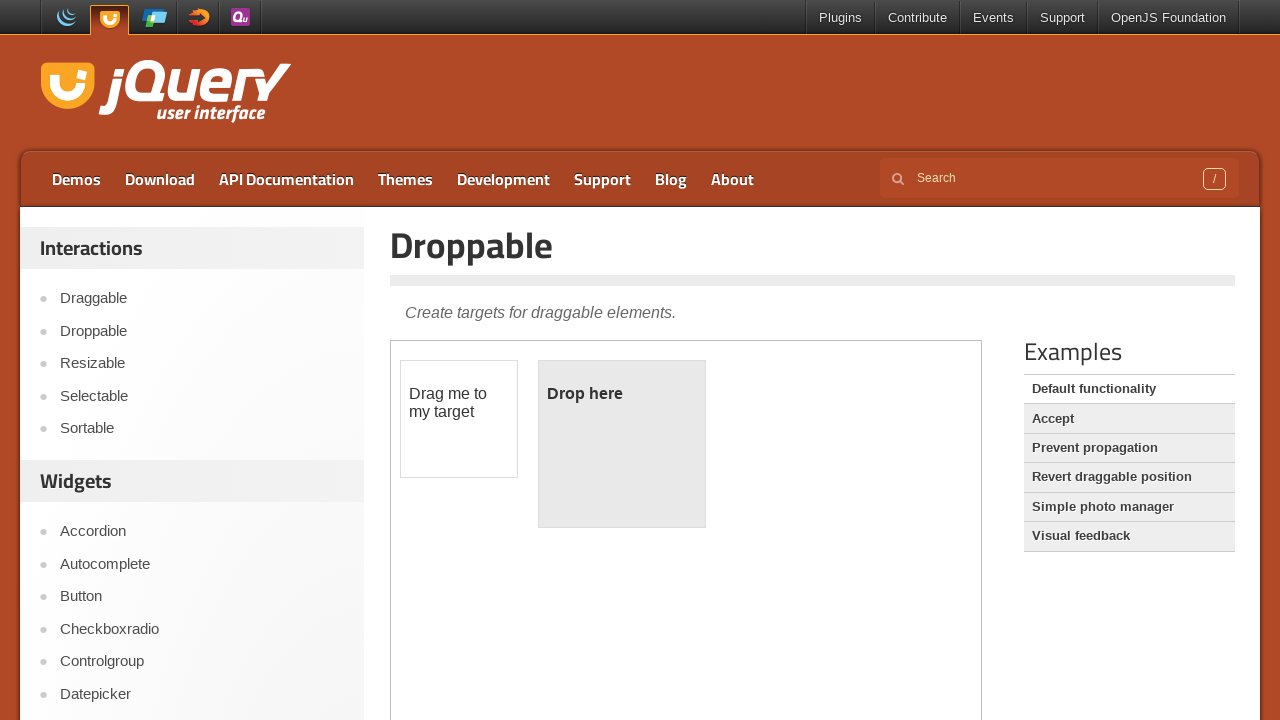

Dragged element from source to drop target at (622, 444)
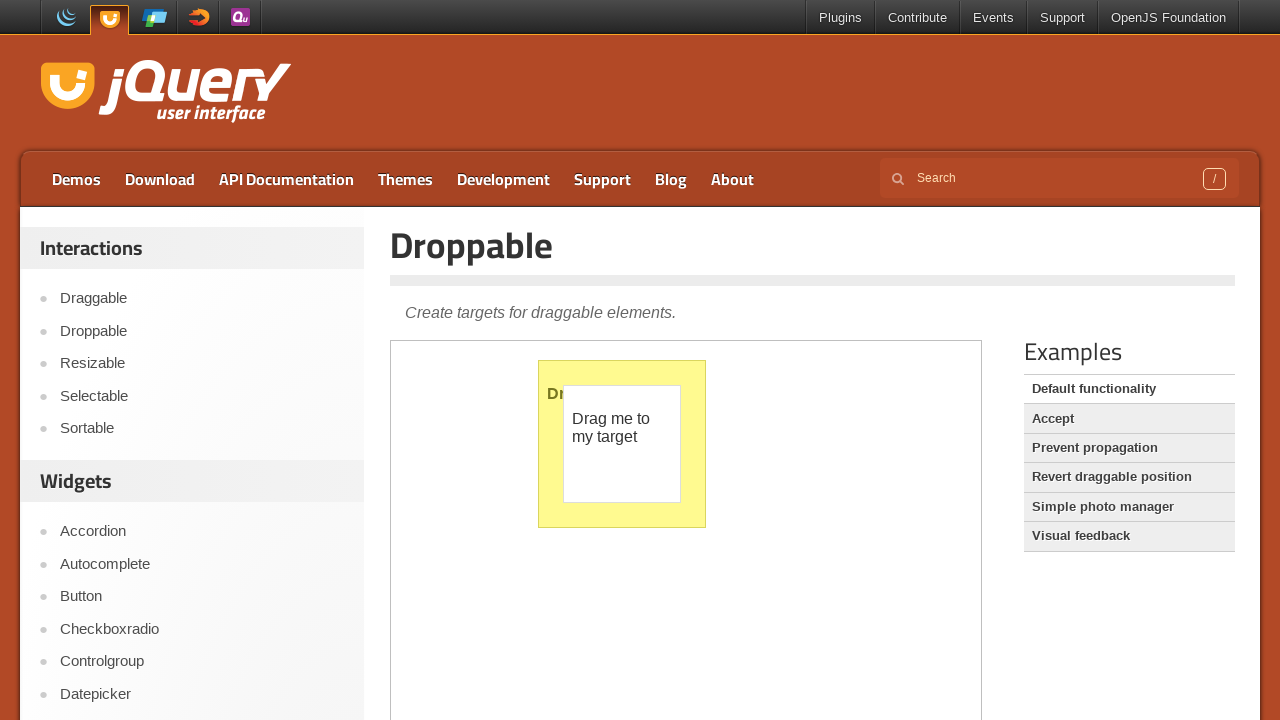

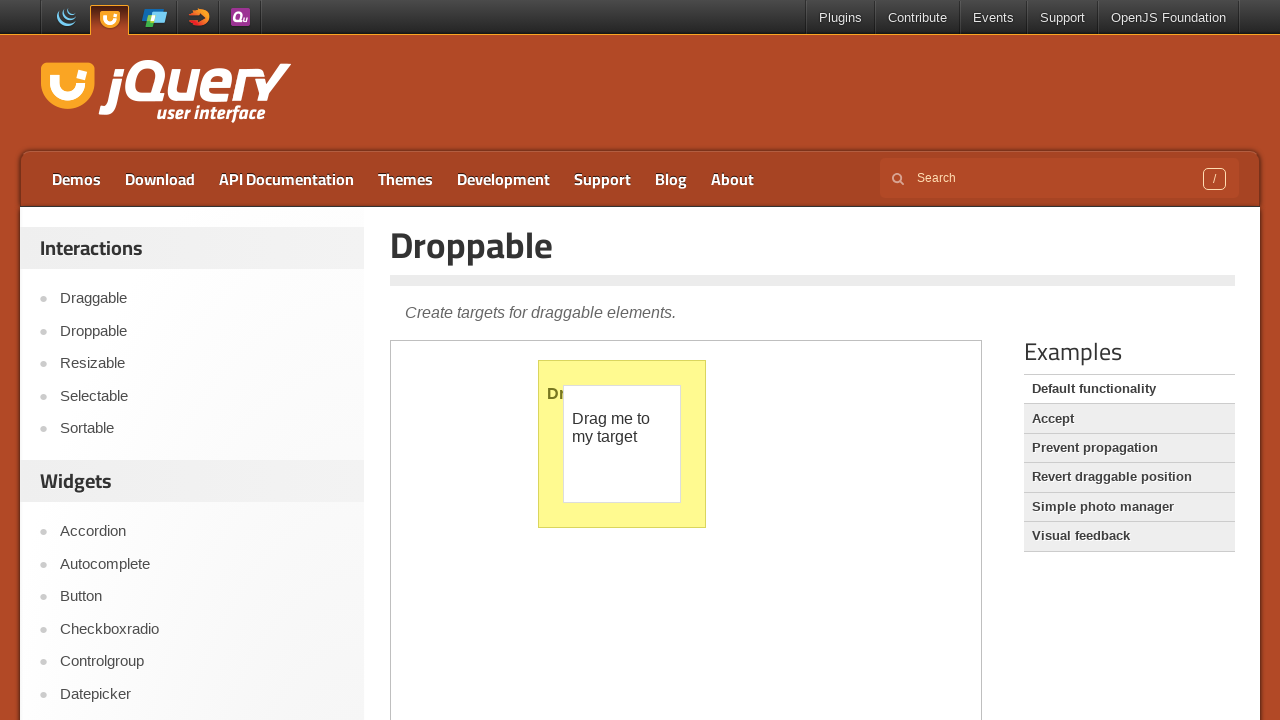